Tests alert handling functionality including clicking buttons that trigger alerts and dismissing them

Starting URL: https://omayo.blogspot.in/

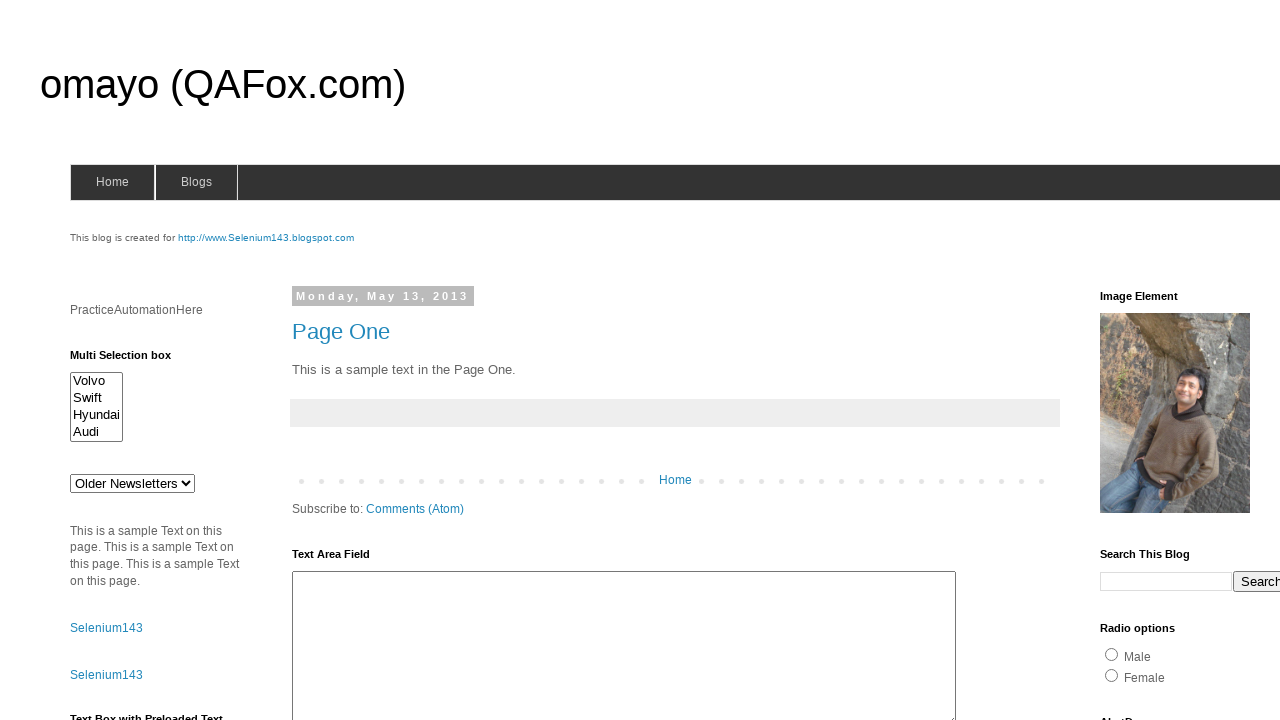

Clicked button to trigger alert dialog at (1154, 361) on input[id='alert1']
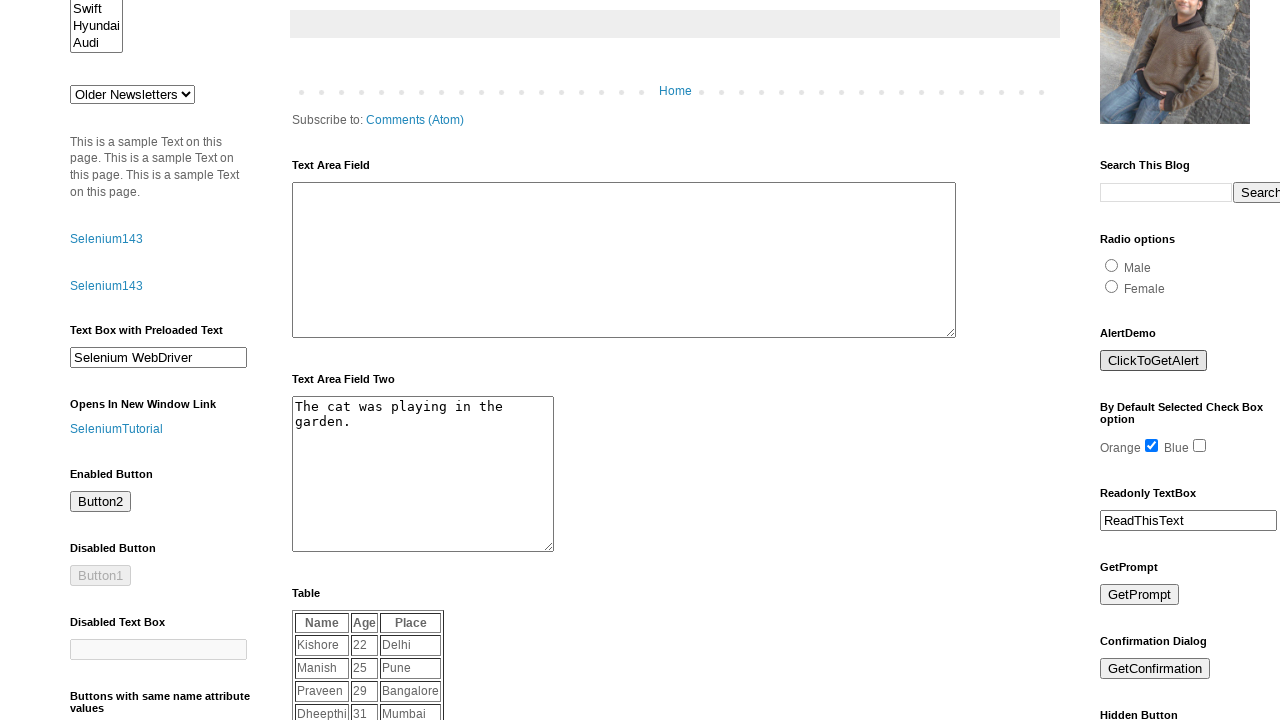

Set up dialog handler to accept alert
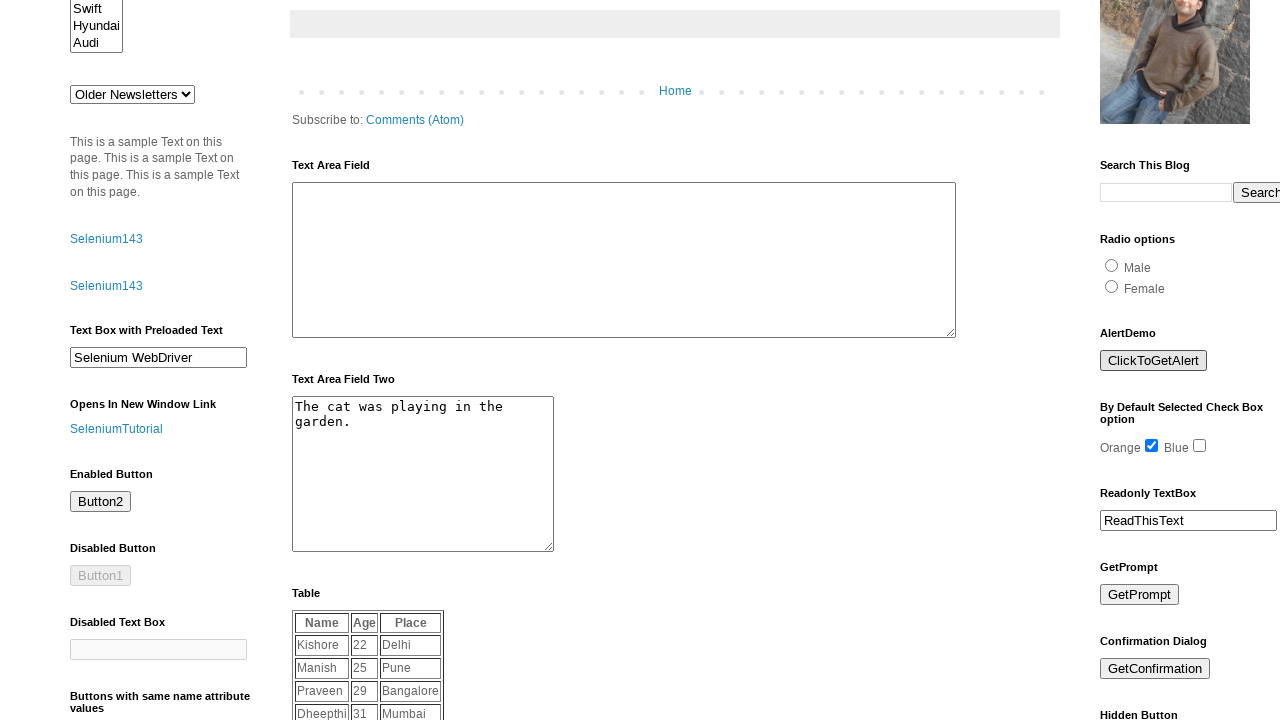

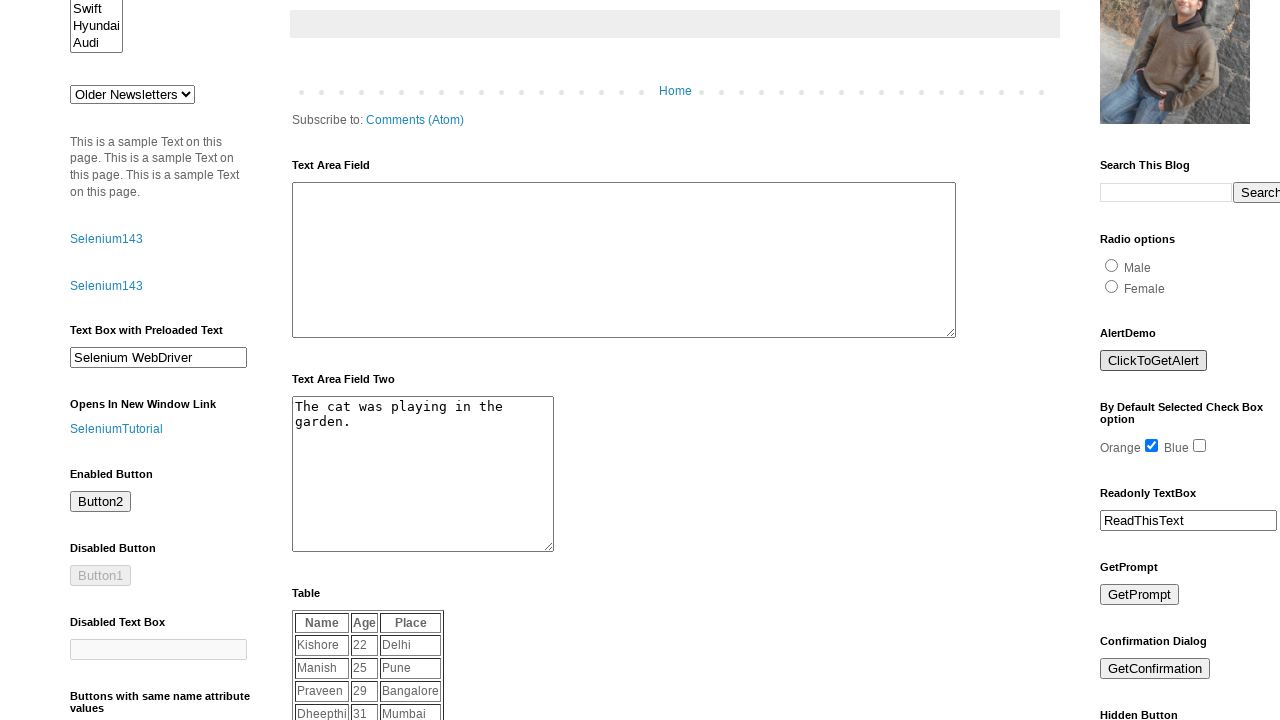